Tests web table functionality on DemoQA site by adding a new record with form fields, editing an existing record, and deleting a record from the table.

Starting URL: https://demoqa.com/

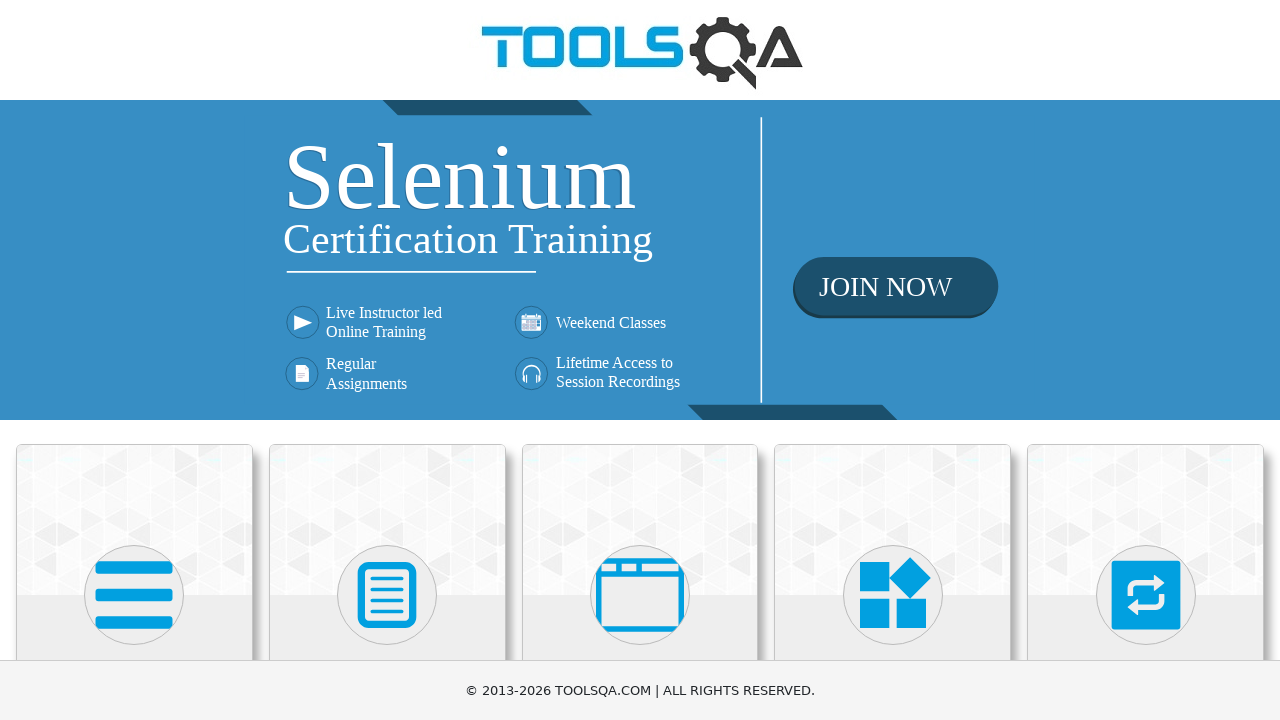

Scrolled down 350 pixels for visibility
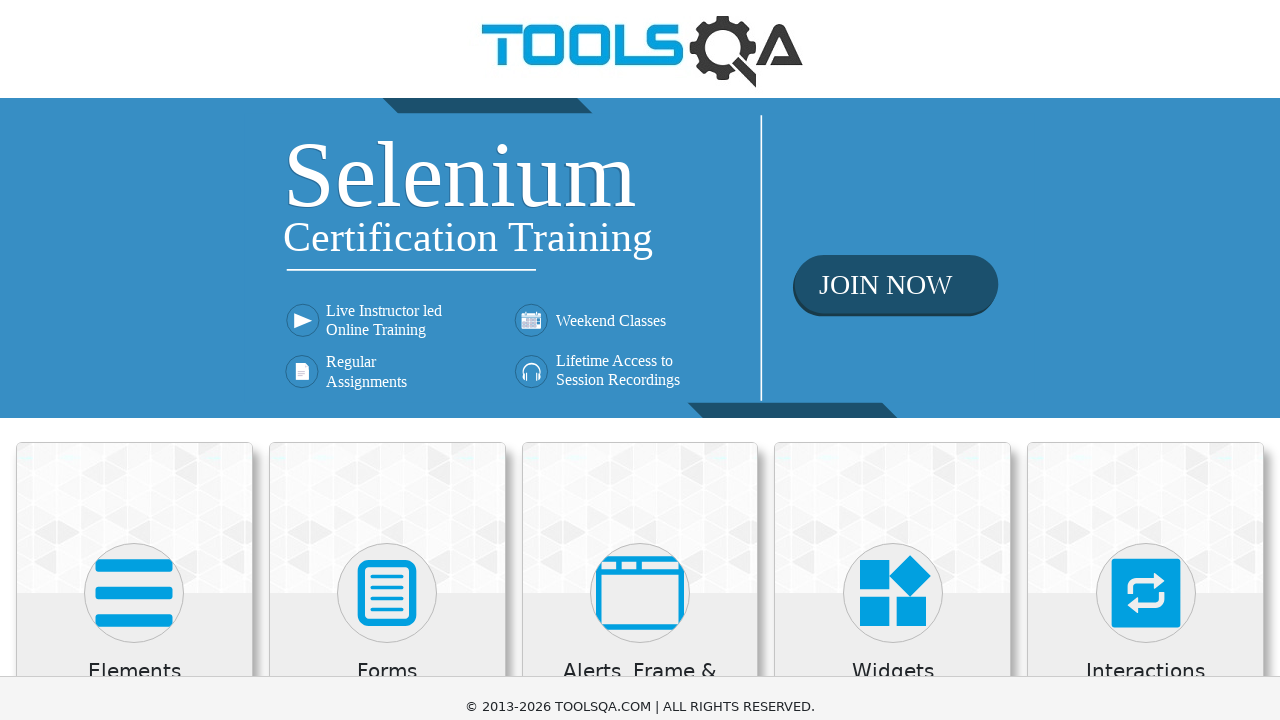

Clicked on Elements menu at (134, 323) on xpath=//h5[text()='Elements']
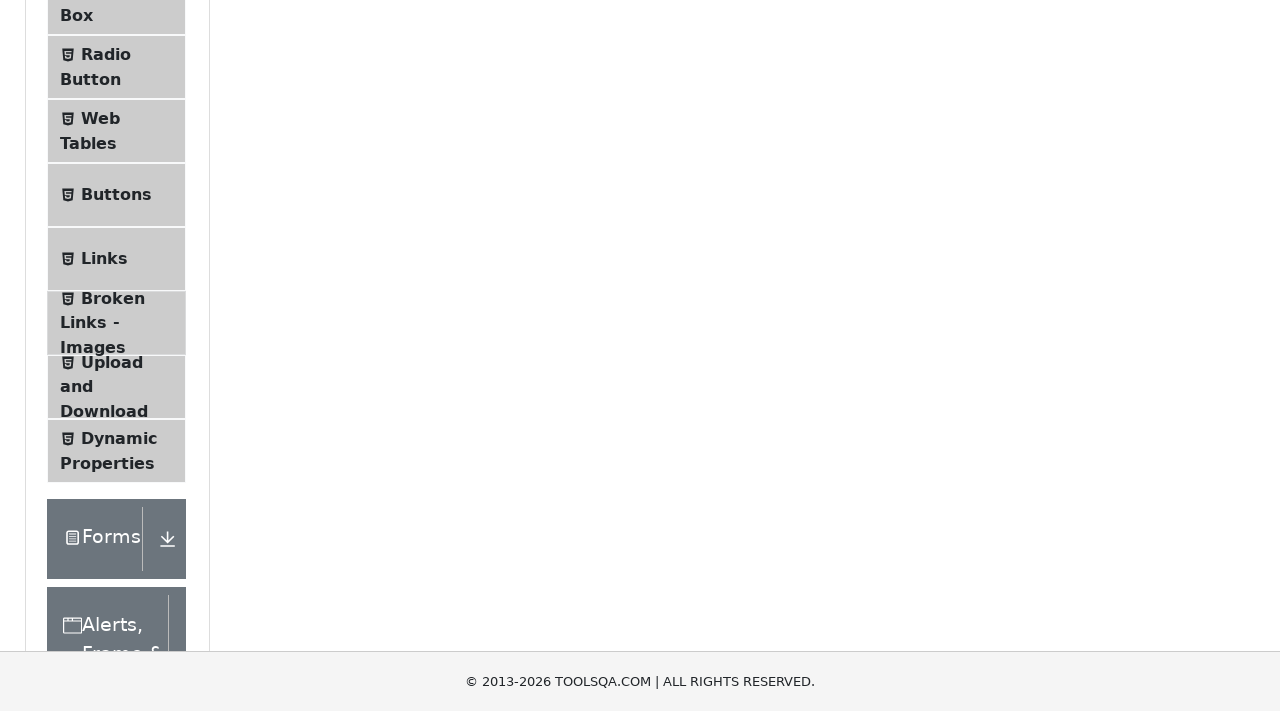

Clicked on Web Tables submenu at (100, 128) on xpath=//span[text()='Web Tables']
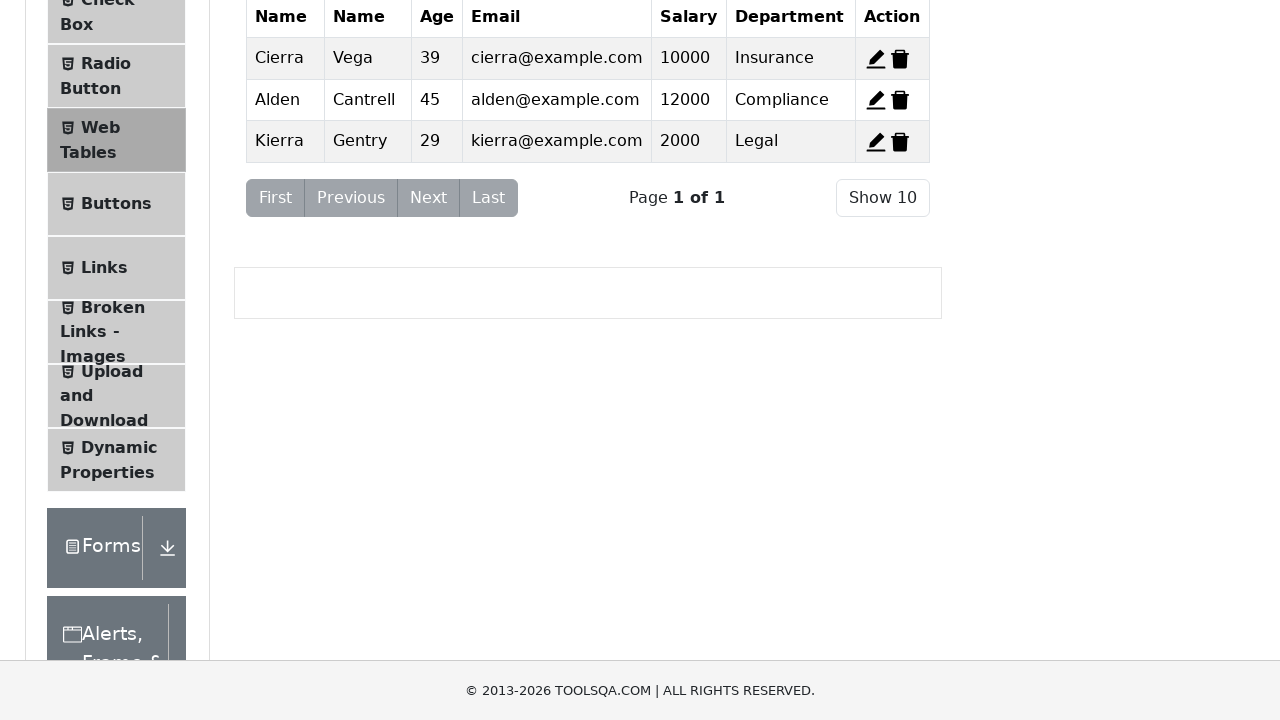

Clicked Add New Record button at (274, 250) on #addNewRecordButton
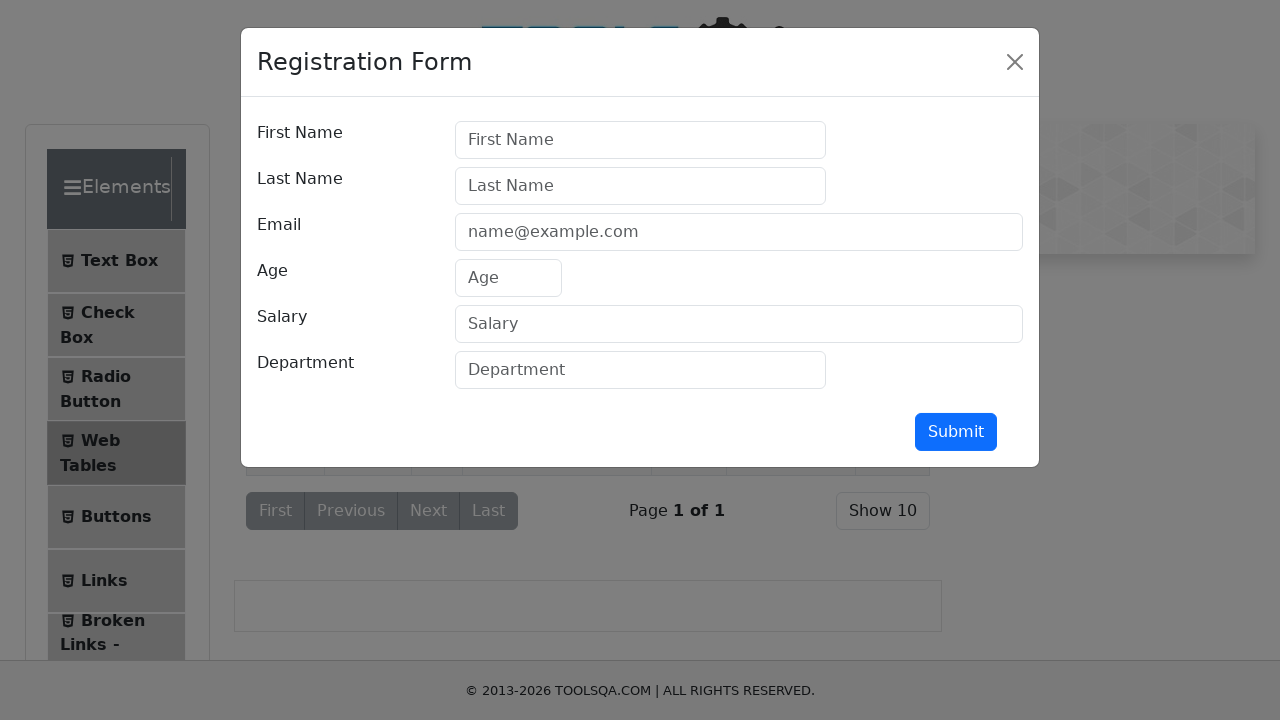

Filled first name field with 'Valentin' on #firstName
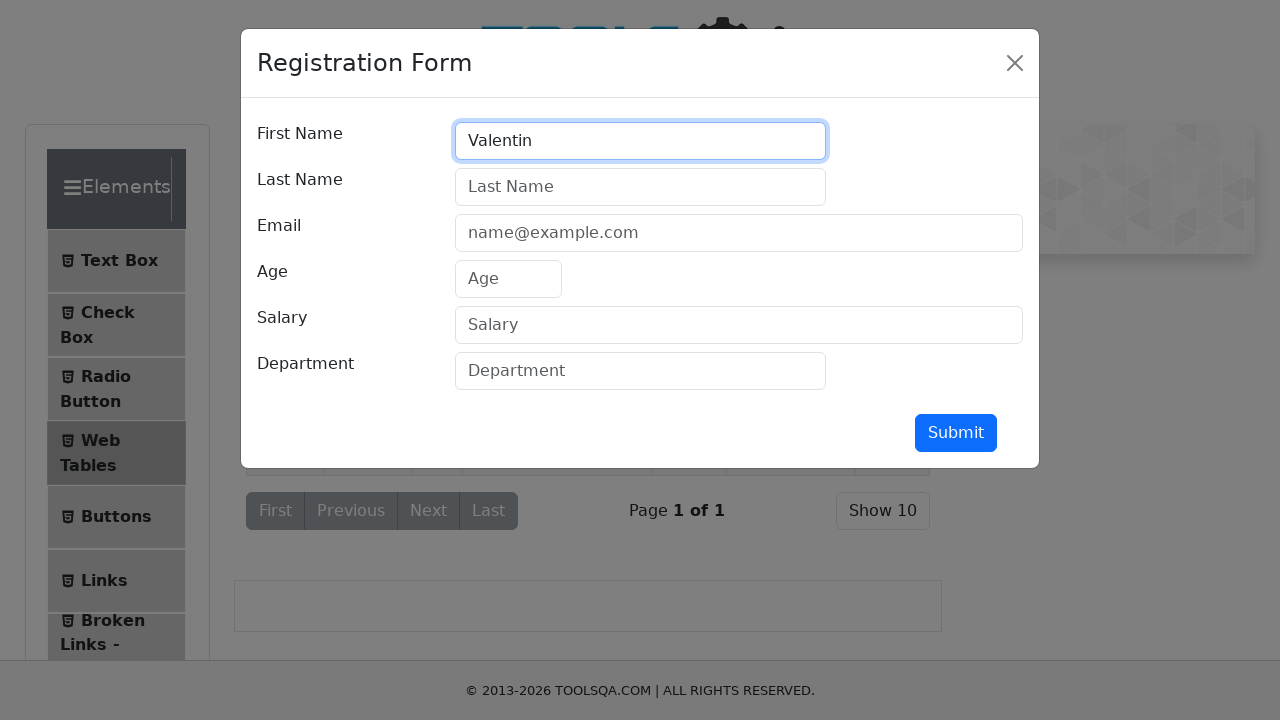

Filled last name field with 'Stoica' on #lastName
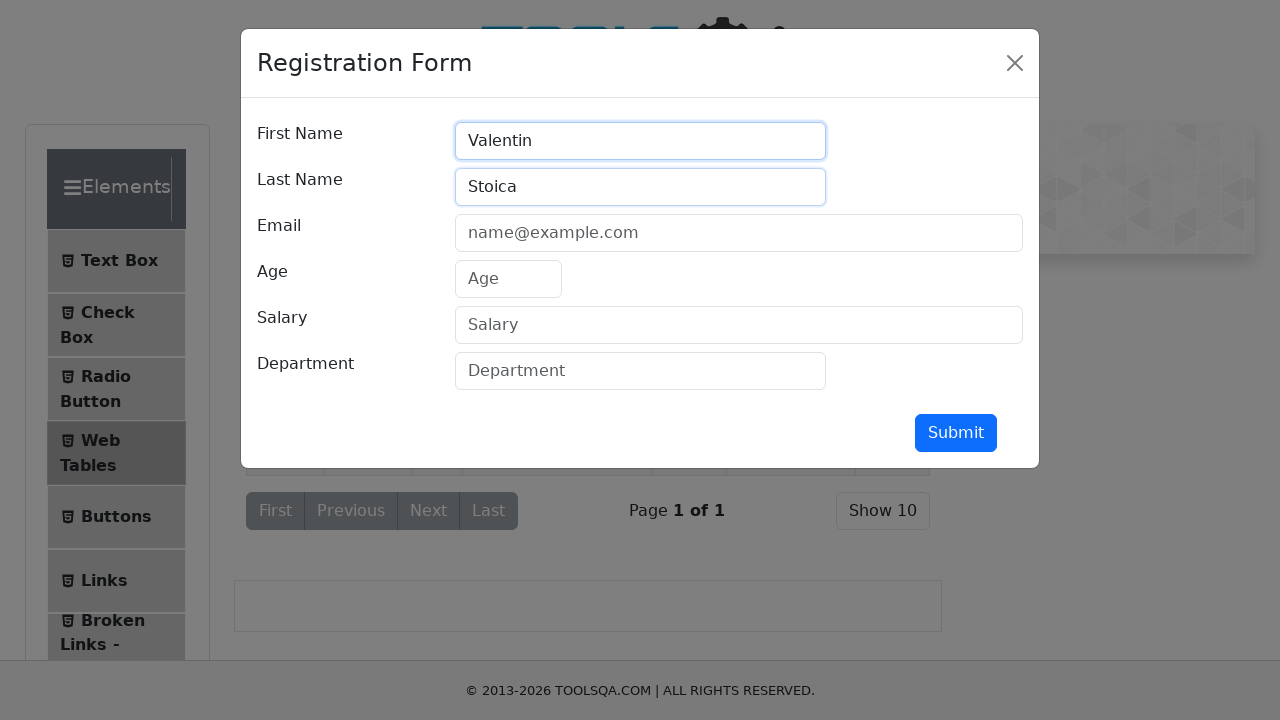

Filled email field with 'valentin@stoica.com' on #userEmail
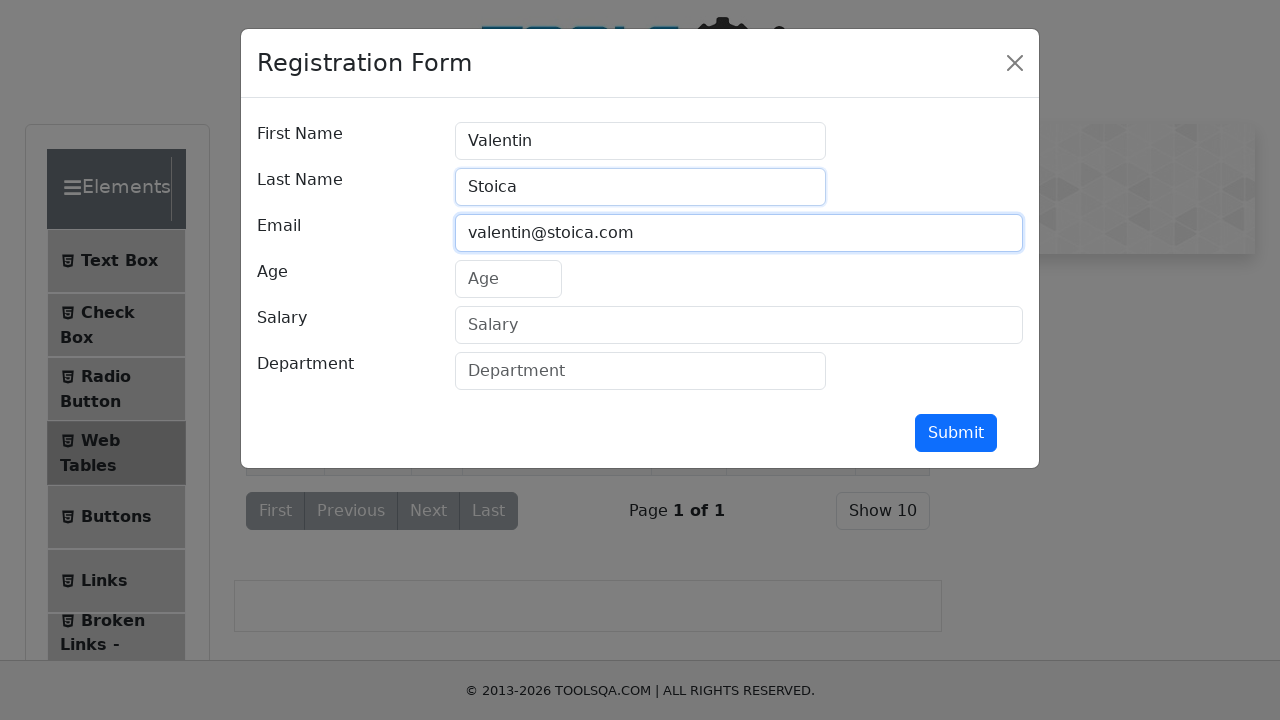

Filled age field with '34' on #age
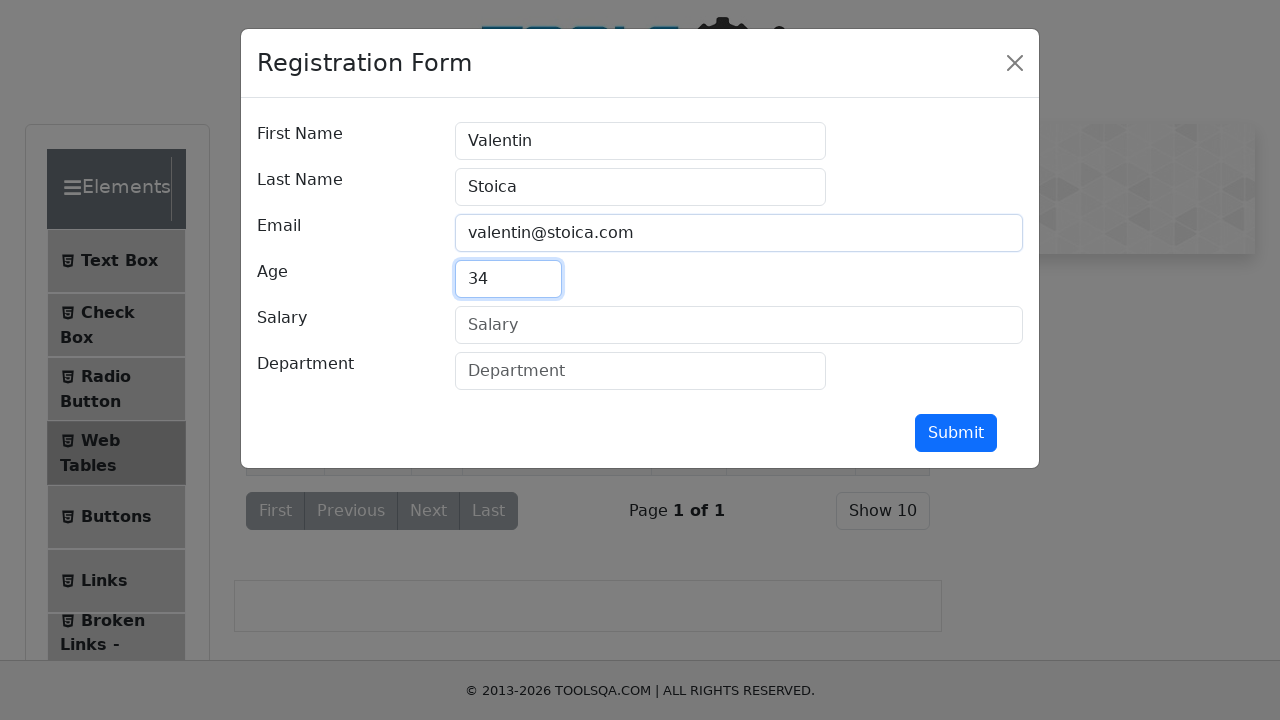

Filled salary field with '1000' on #salary
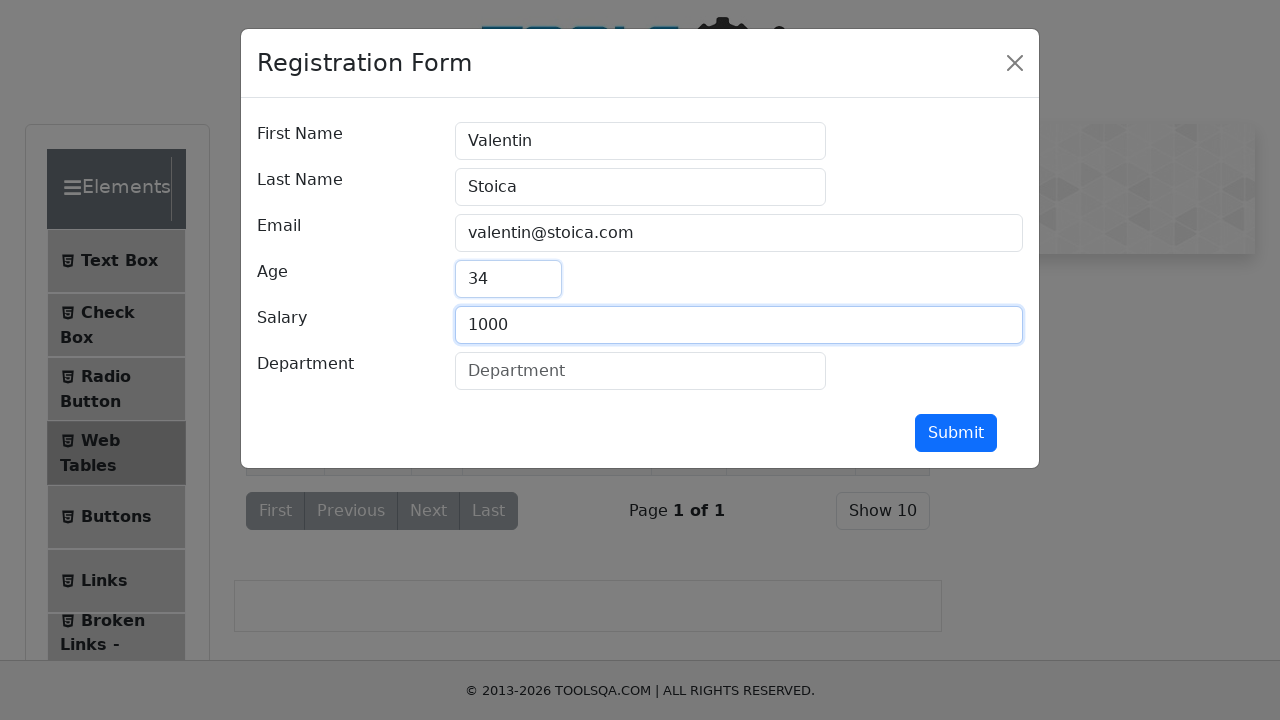

Filled department field with 'CFS' on #department
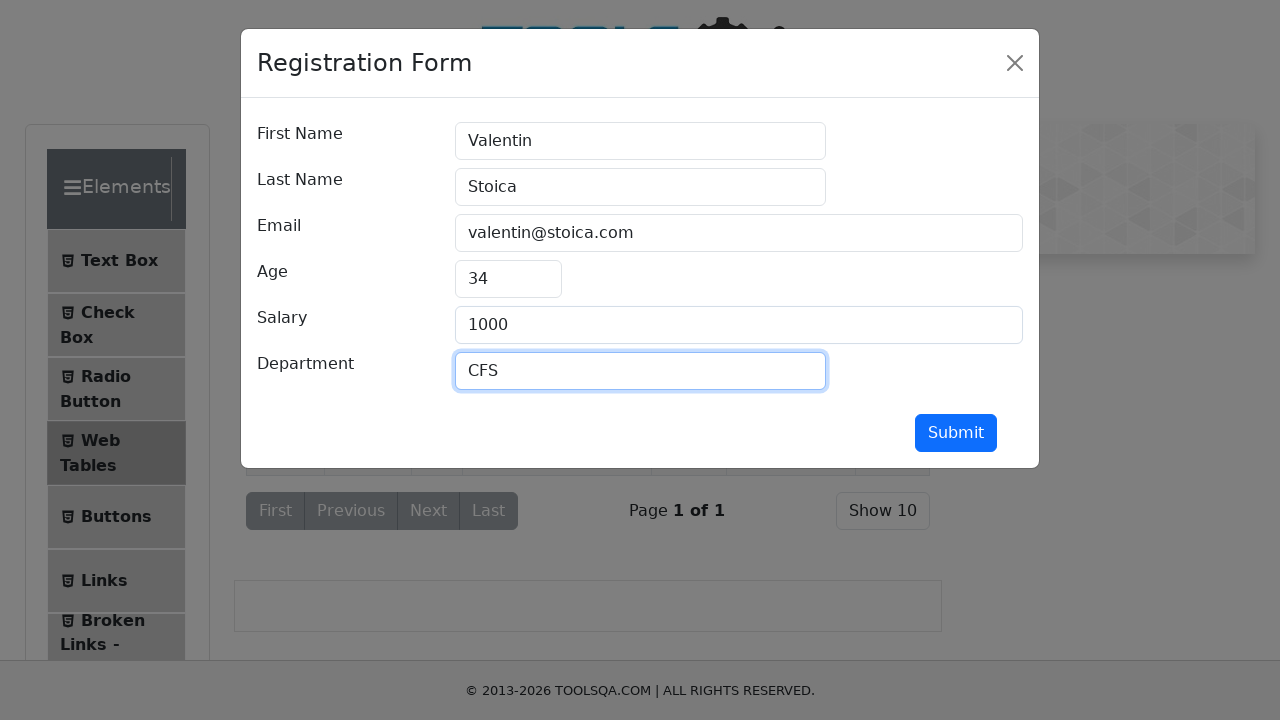

Submitted the new record form at (956, 433) on #submit
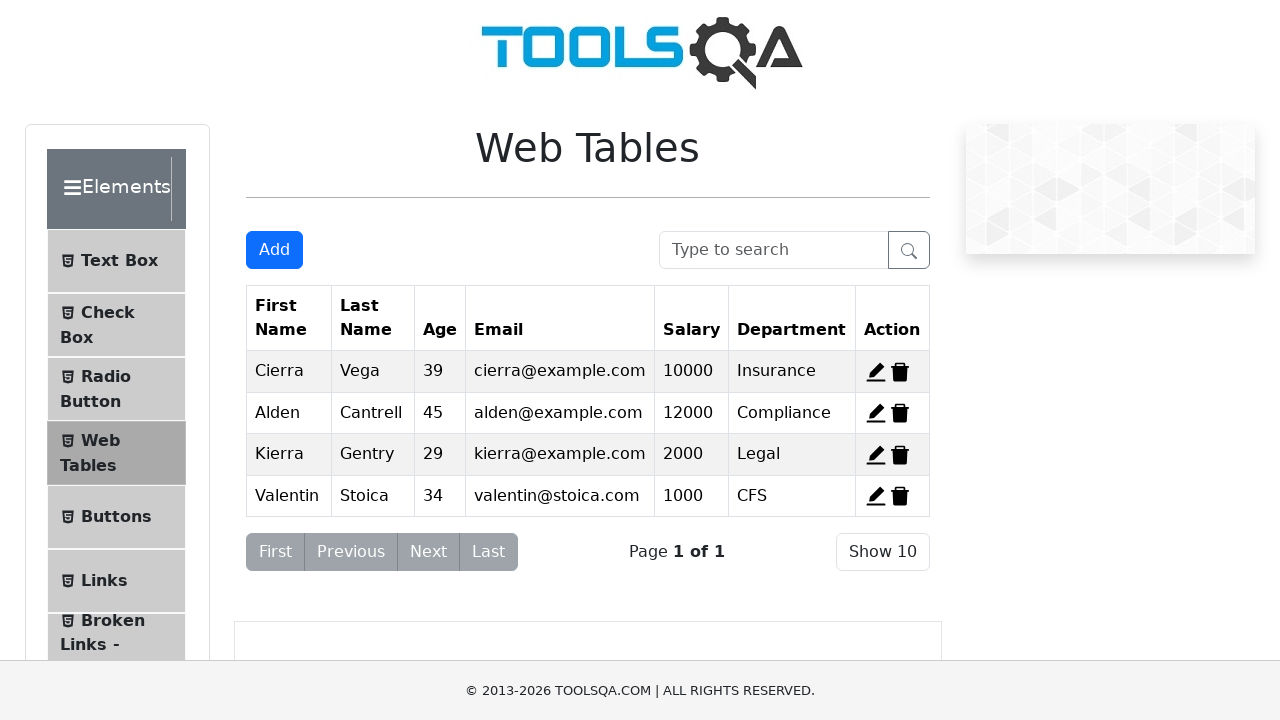

Clicked edit button for record 4 at (876, 496) on #edit-record-4
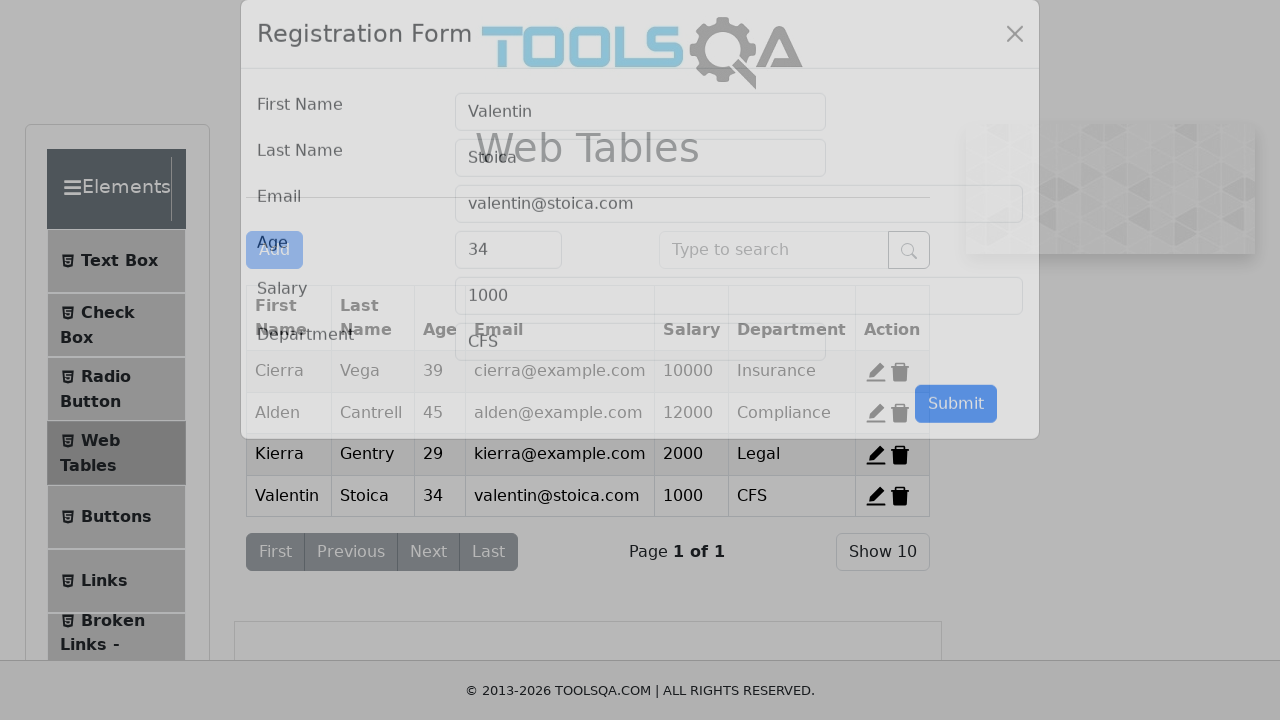

Cleared first name field on #firstName
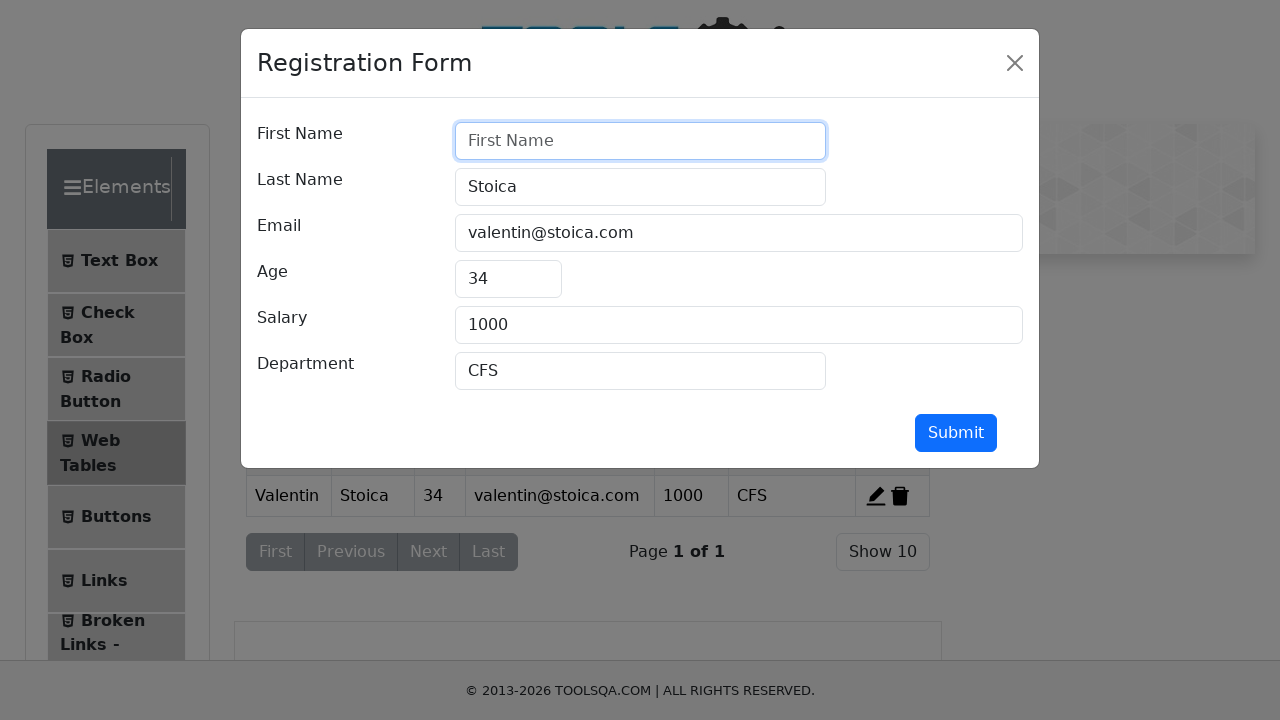

Updated first name to 'Alexei' on #firstName
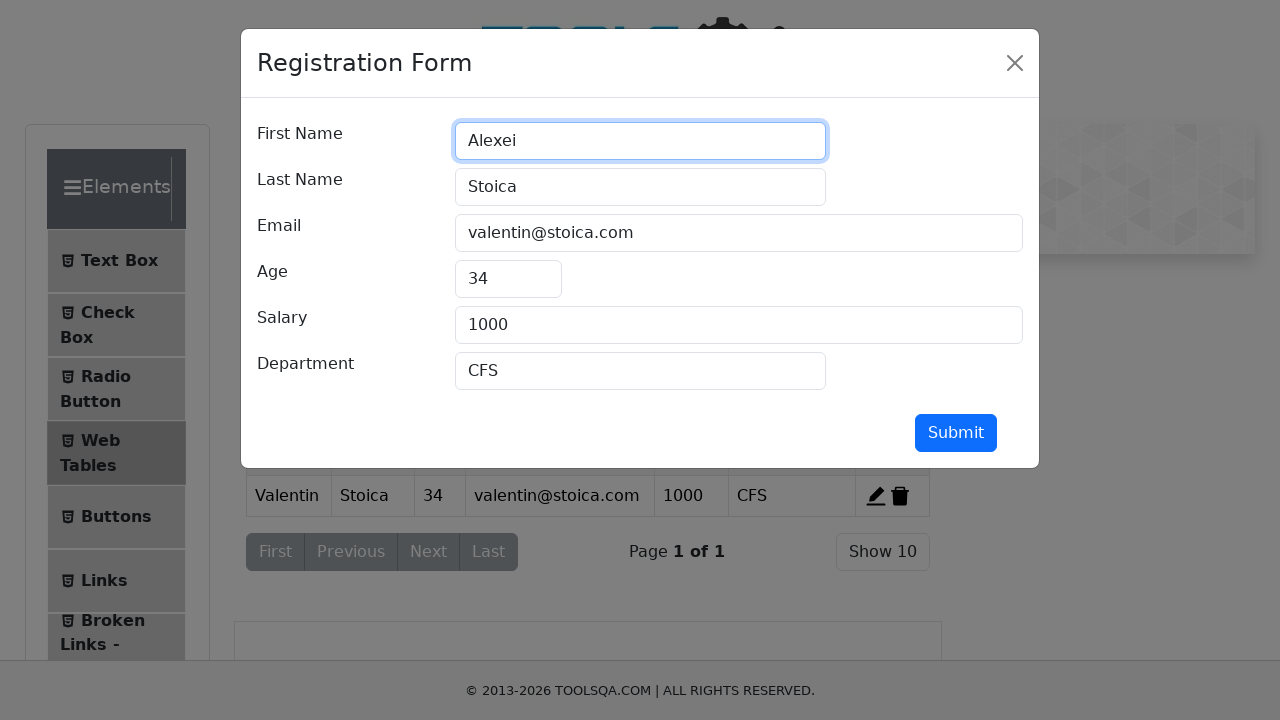

Cleared salary field on #salary
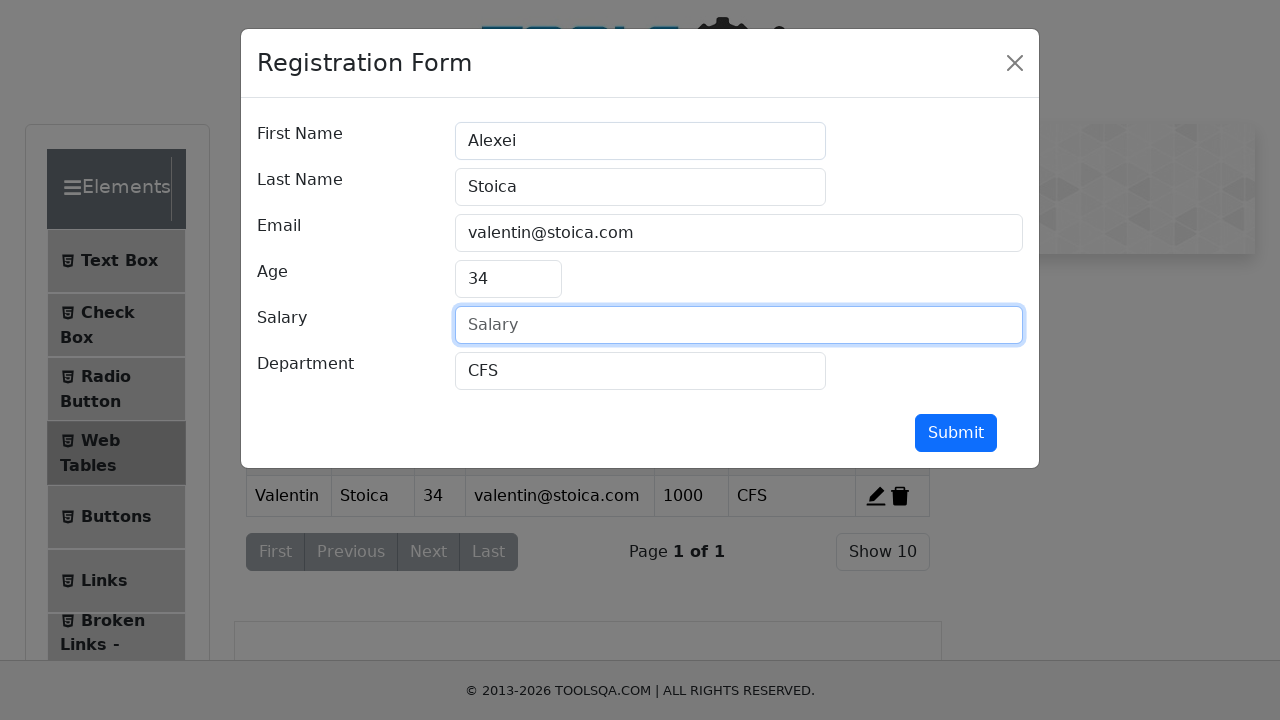

Updated salary to '9000' on #salary
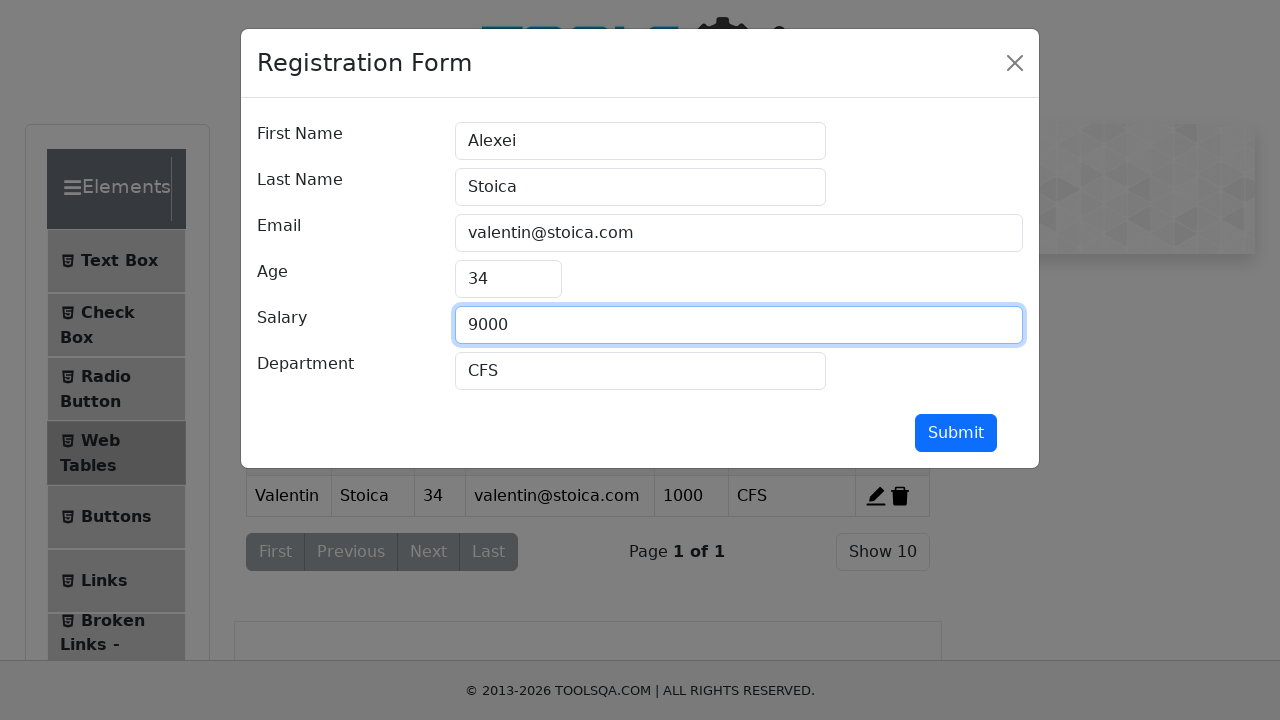

Submitted the edited record form at (956, 433) on #submit
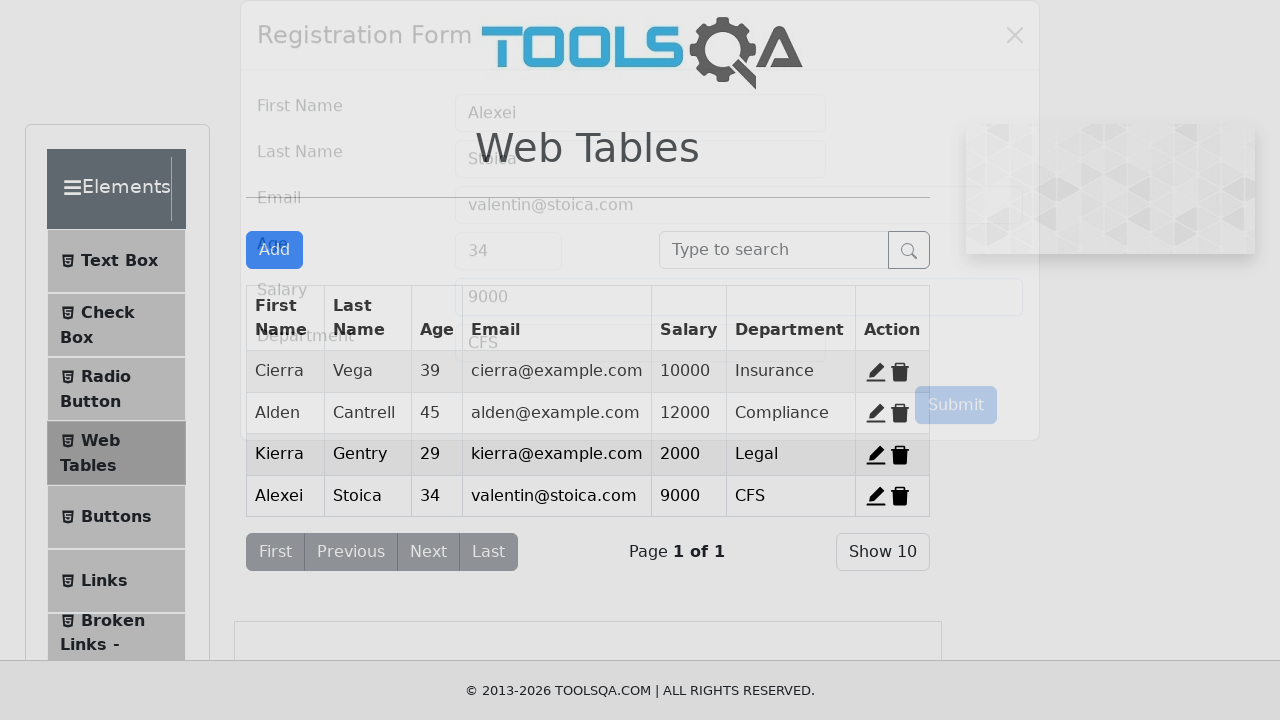

Clicked delete button for record 4 at (900, 496) on #delete-record-4
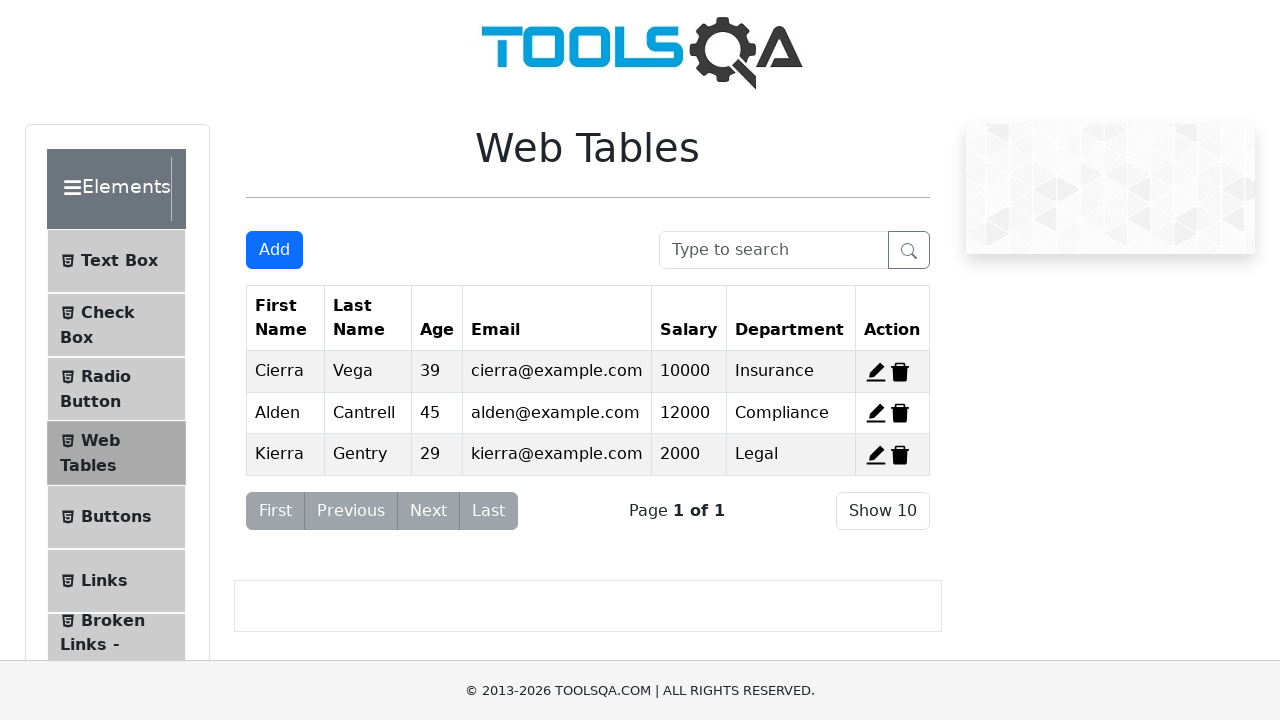

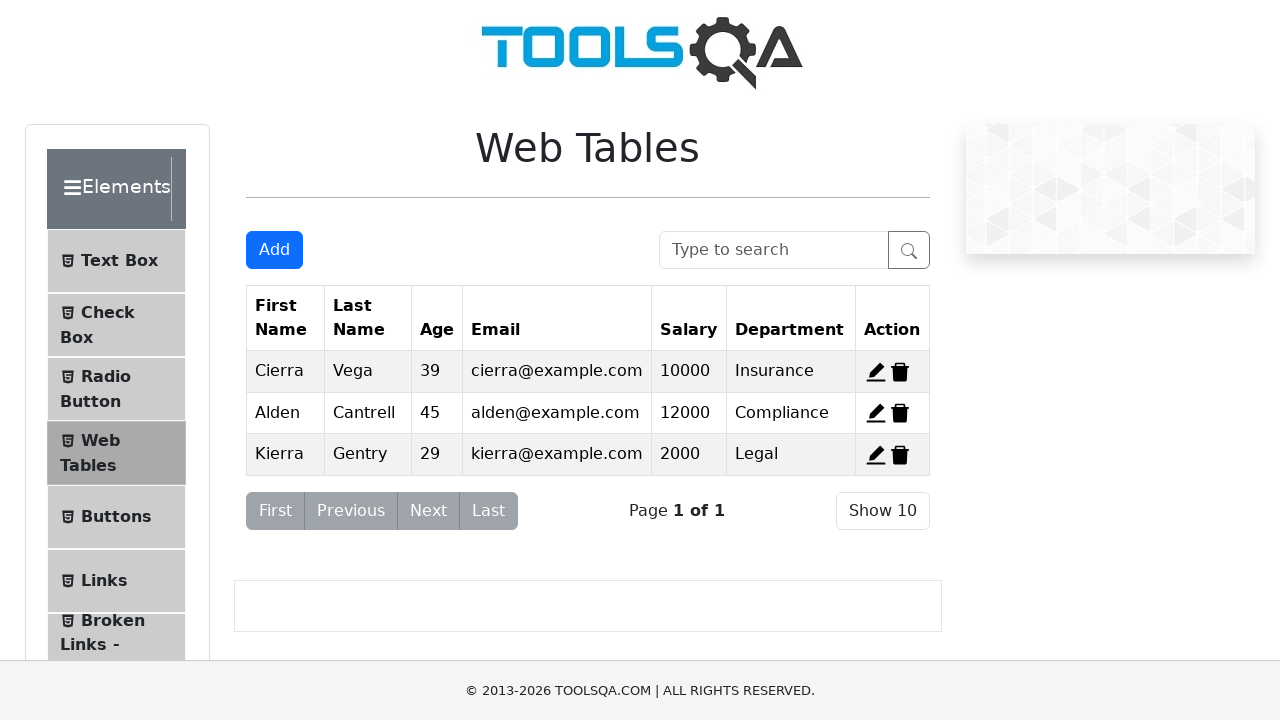